Tests JavaScript alert popup with text input functionality by clicking the textbox alert tab, triggering an alert, entering text into the prompt, and accepting it.

Starting URL: https://demo.automationtesting.in/Alerts.html

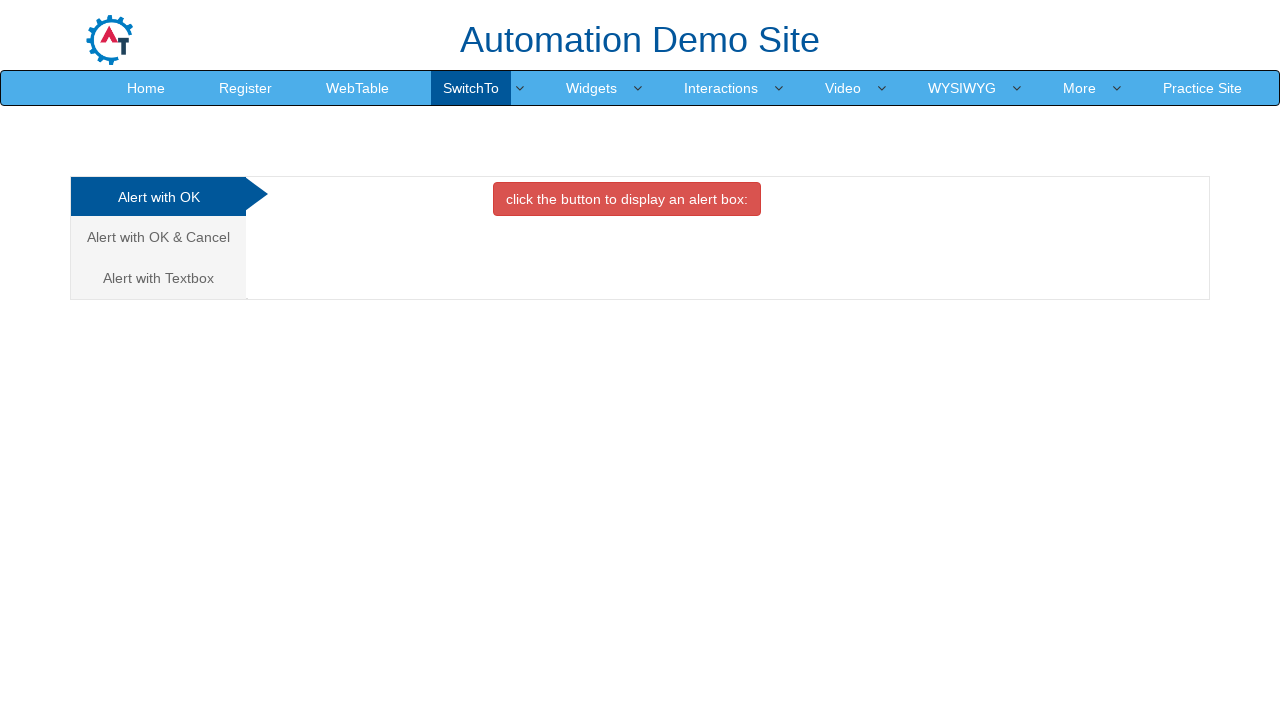

Clicked on the 'Alert with Text Box' tab at (158, 278) on a[href='#Textbox']
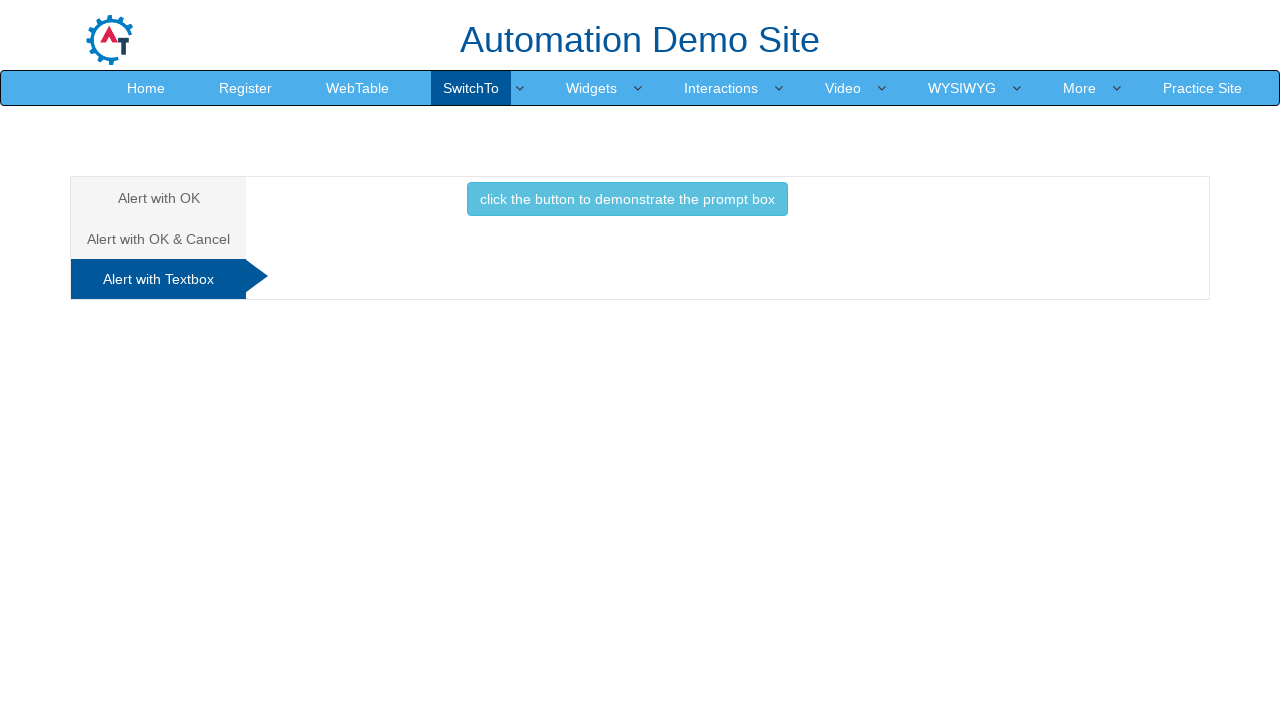

Waited for tab content to load
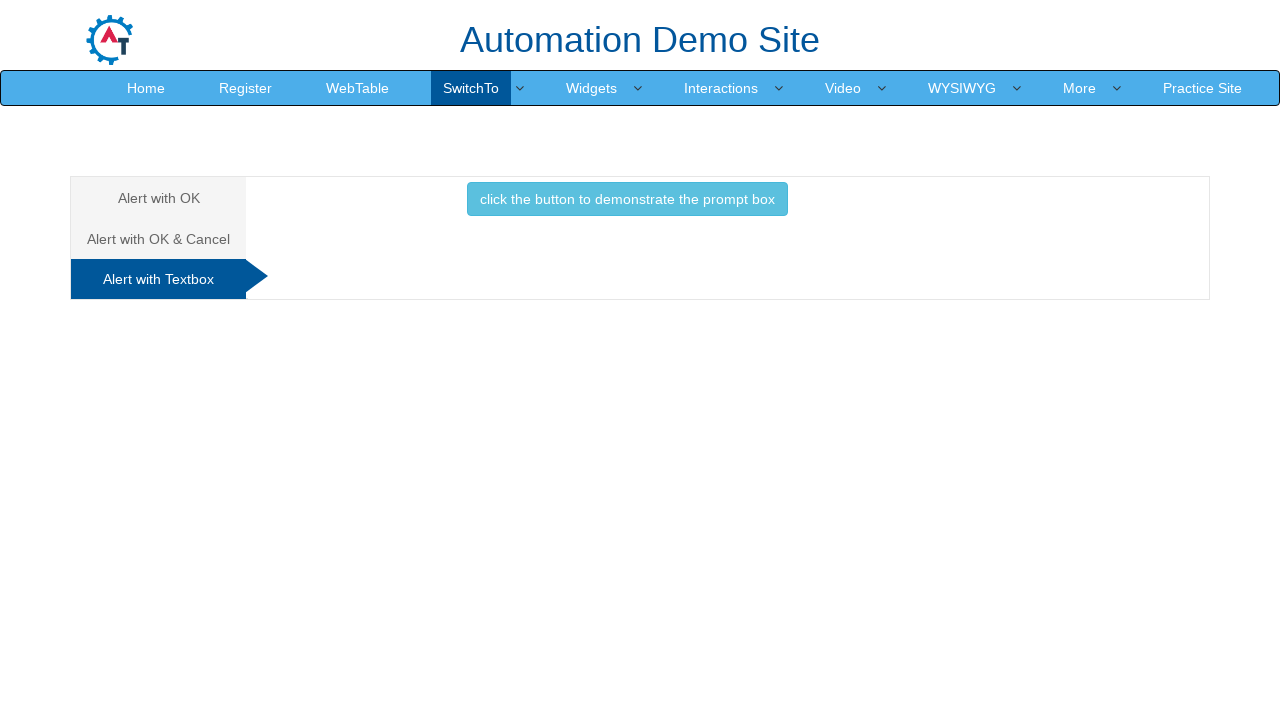

Clicked button to trigger prompt alert at (627, 199) on button.btn.btn-info
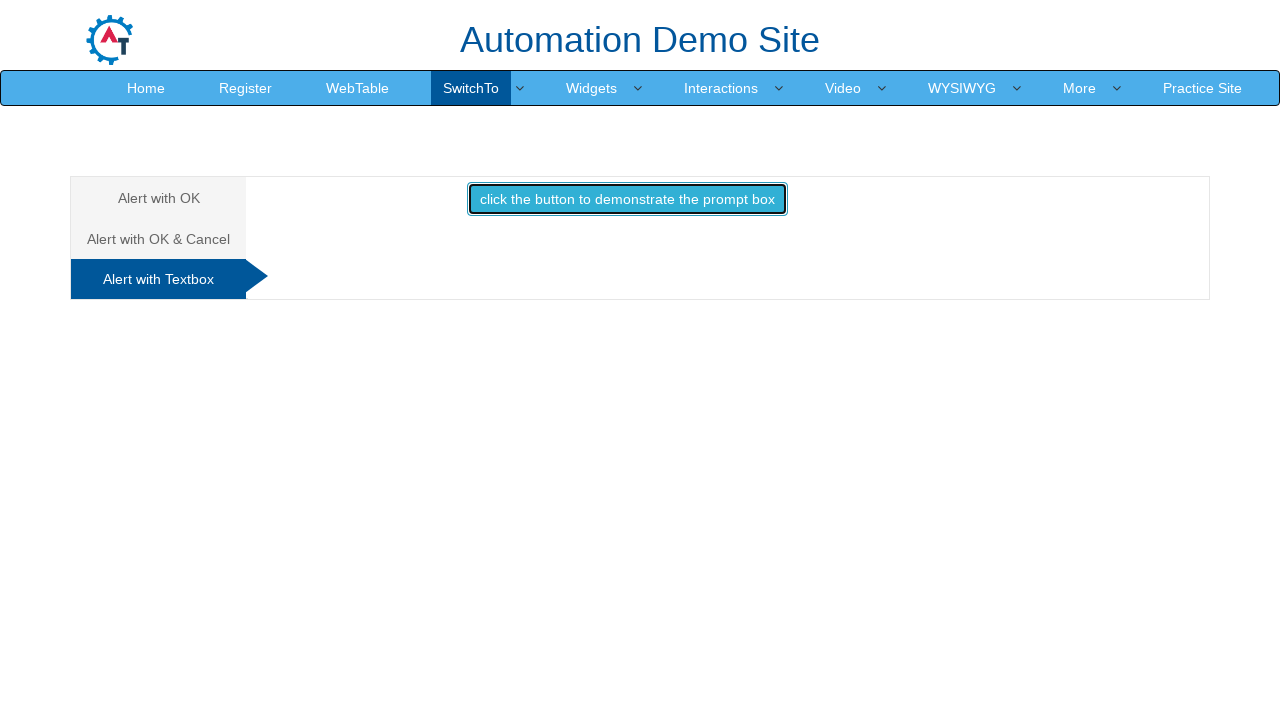

Registered dialog handler to accept prompts with 'good morning'
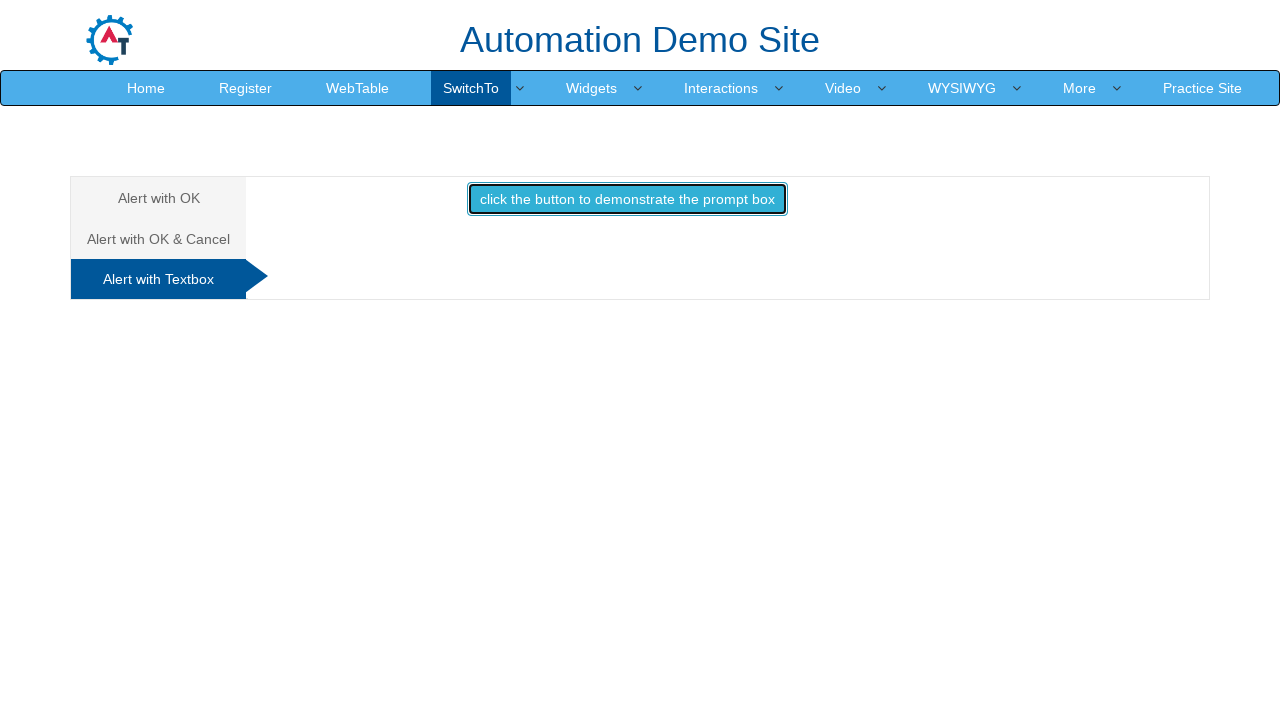

Re-clicked button to trigger dialog with handler registered at (627, 199) on button.btn.btn-info
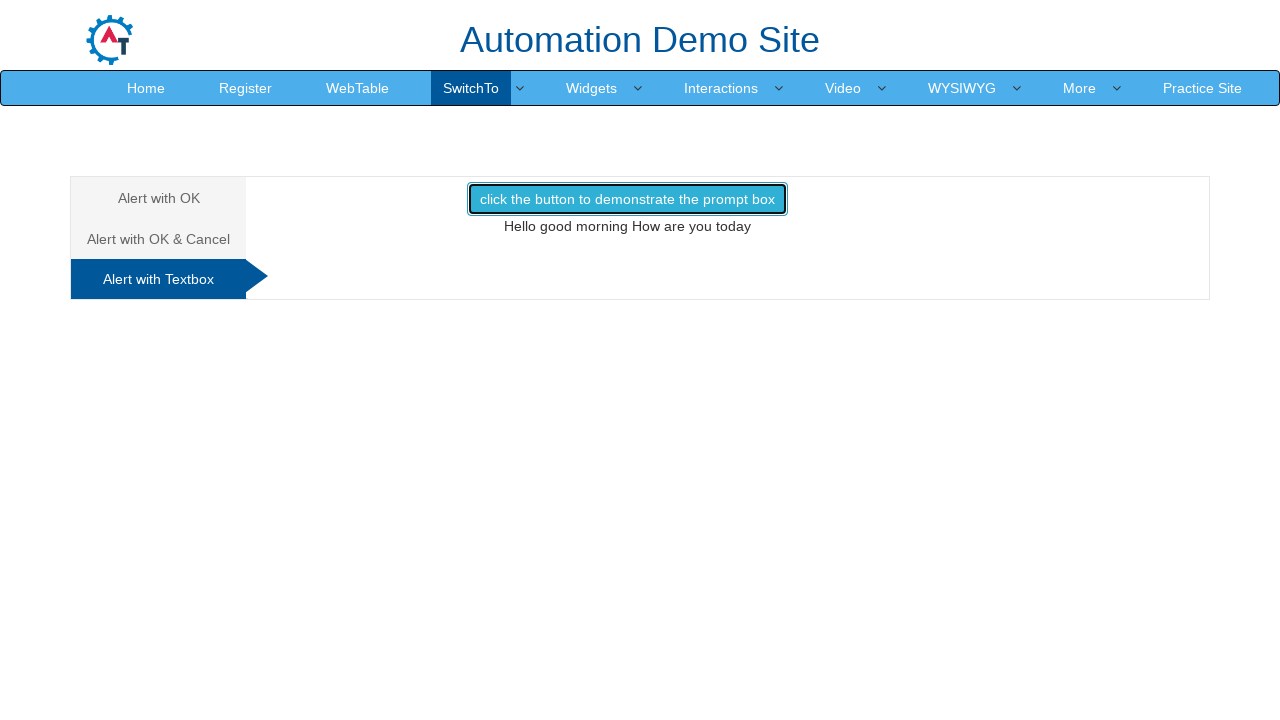

Waited for dialog to be processed and alert dismissed
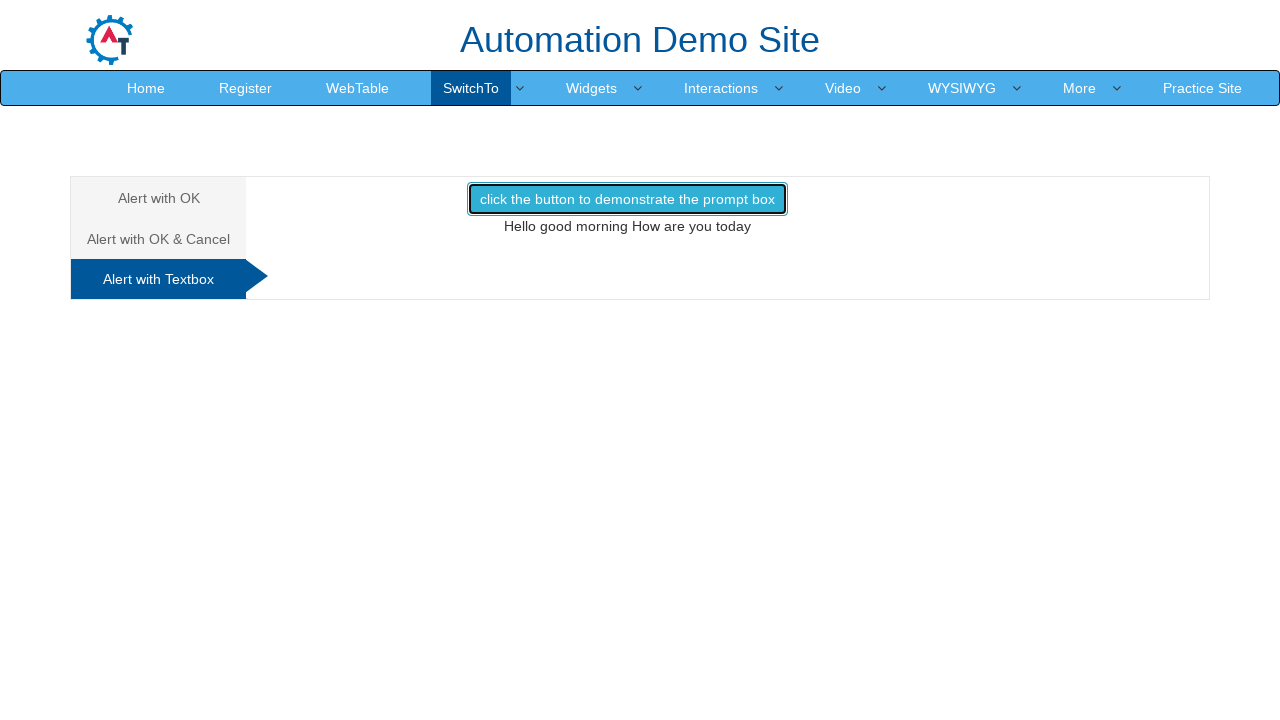

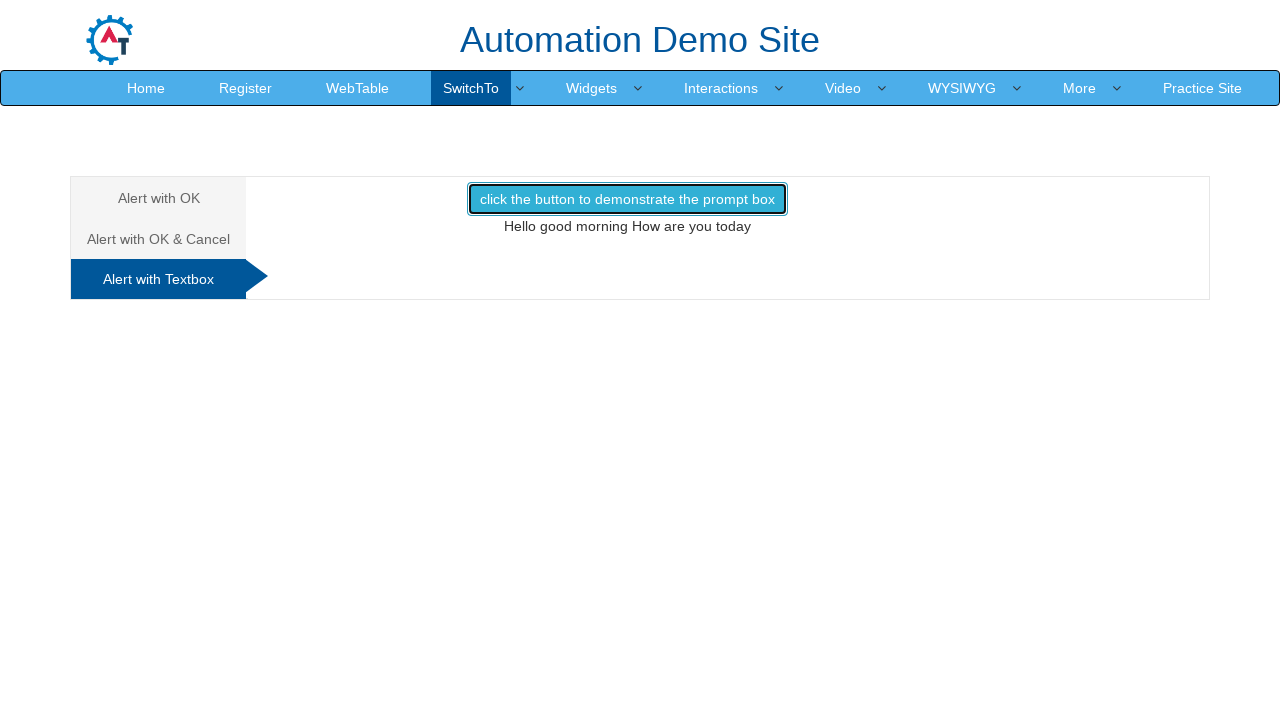